Tests dropdown menu functionality by selecting options using different methods (by index, by value, by visible text), printing selected options, and verifying the dropdown has the expected number of options.

Starting URL: https://the-internet.herokuapp.com/dropdown

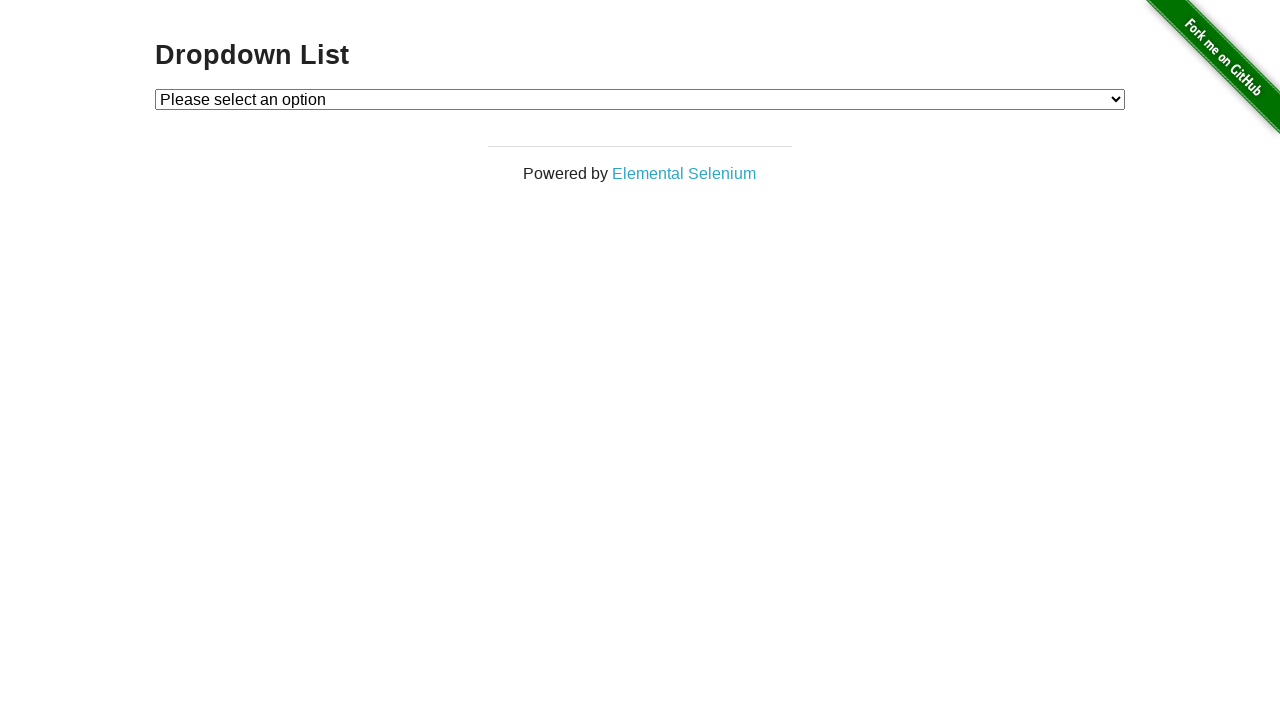

Located dropdown element with selector 'select#dropdown'
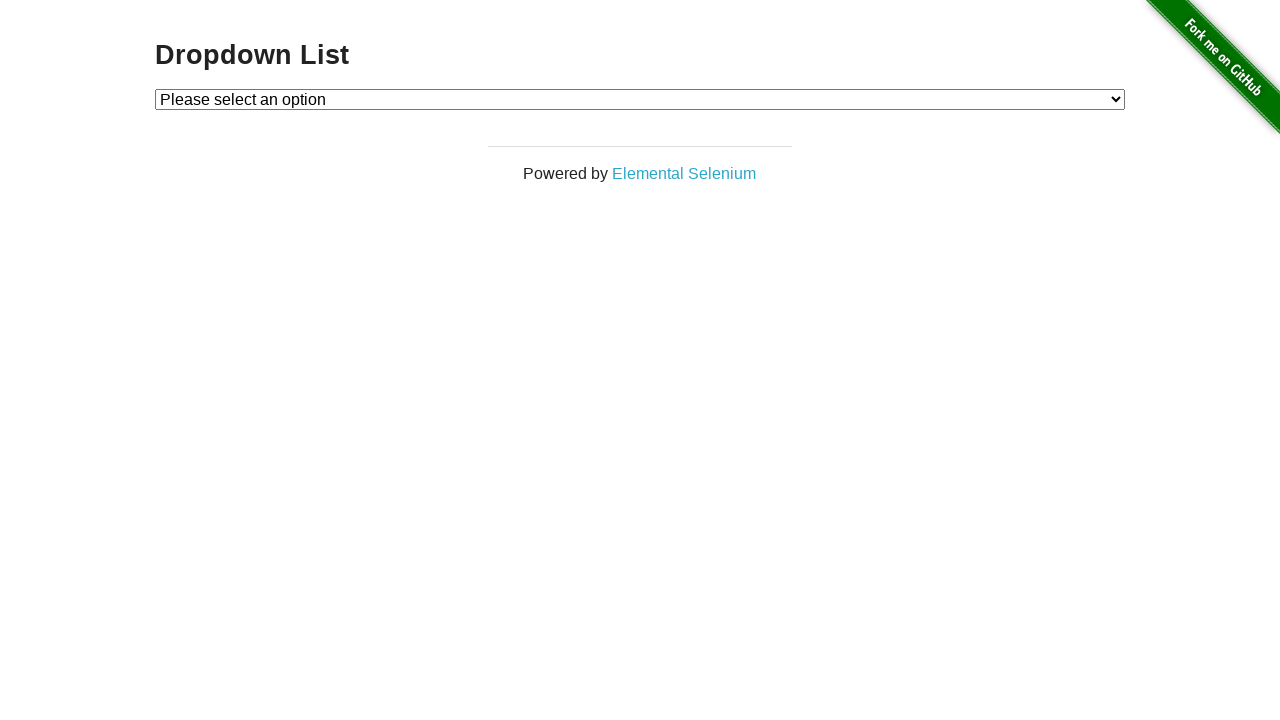

Selected dropdown option by index 1 (second option) on select#dropdown
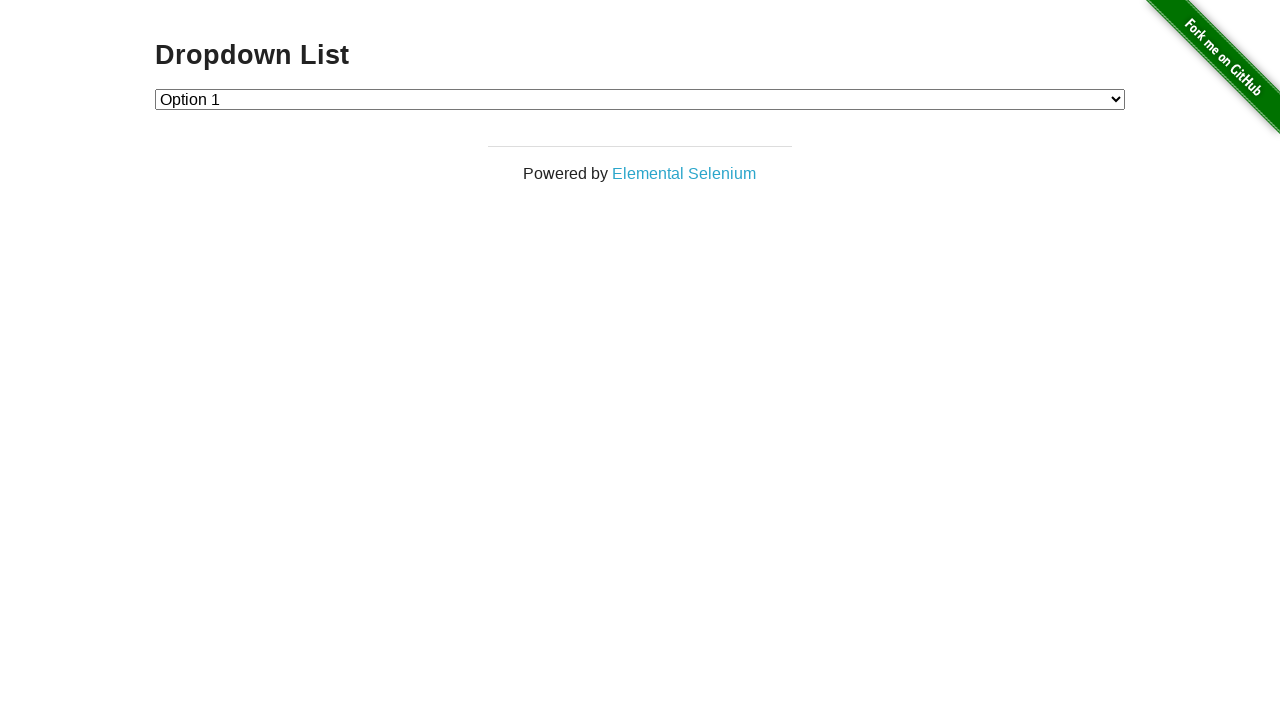

Printed selected option value after index selection
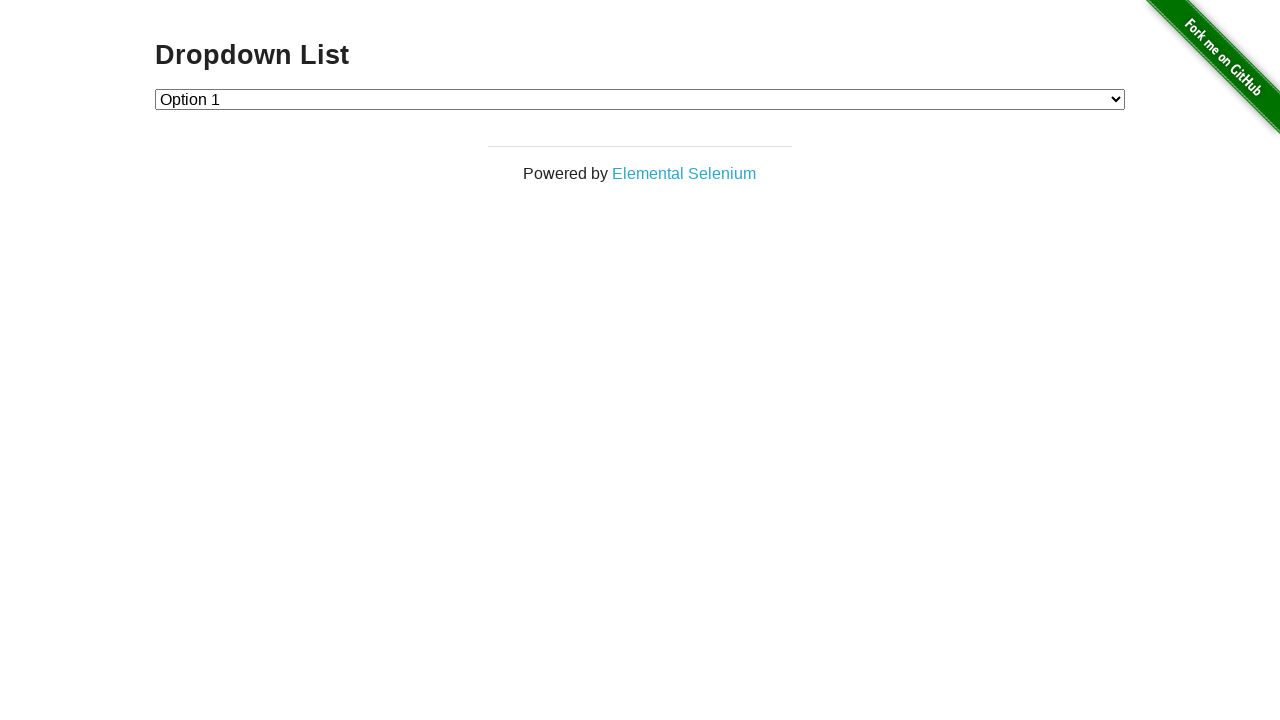

Selected dropdown option with value '2' on select#dropdown
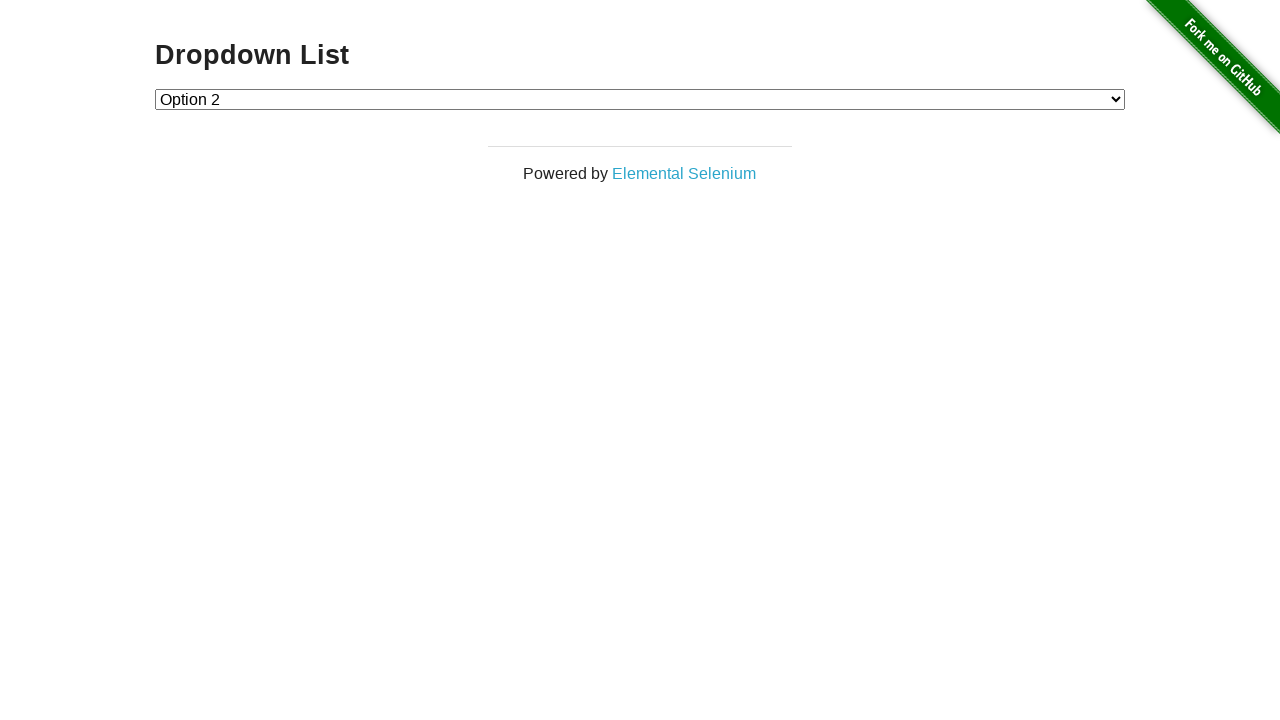

Printed selected option value after value selection
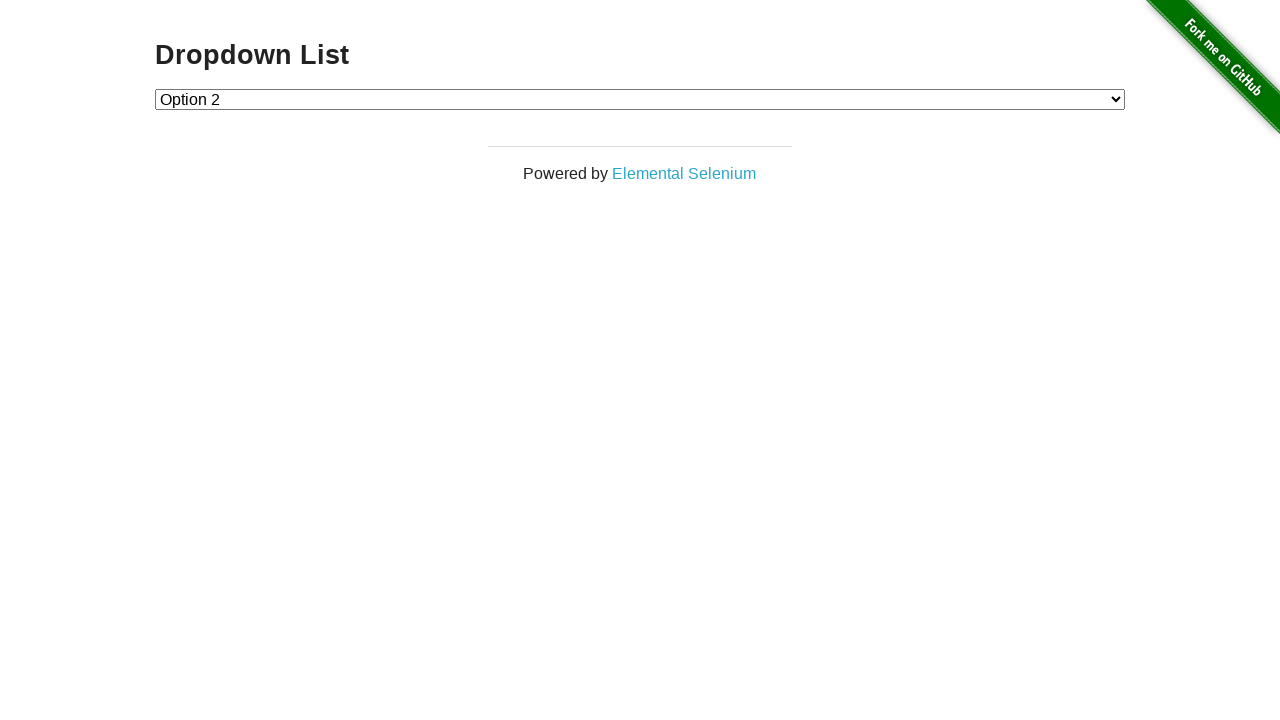

Selected dropdown option with label 'Option 1' on select#dropdown
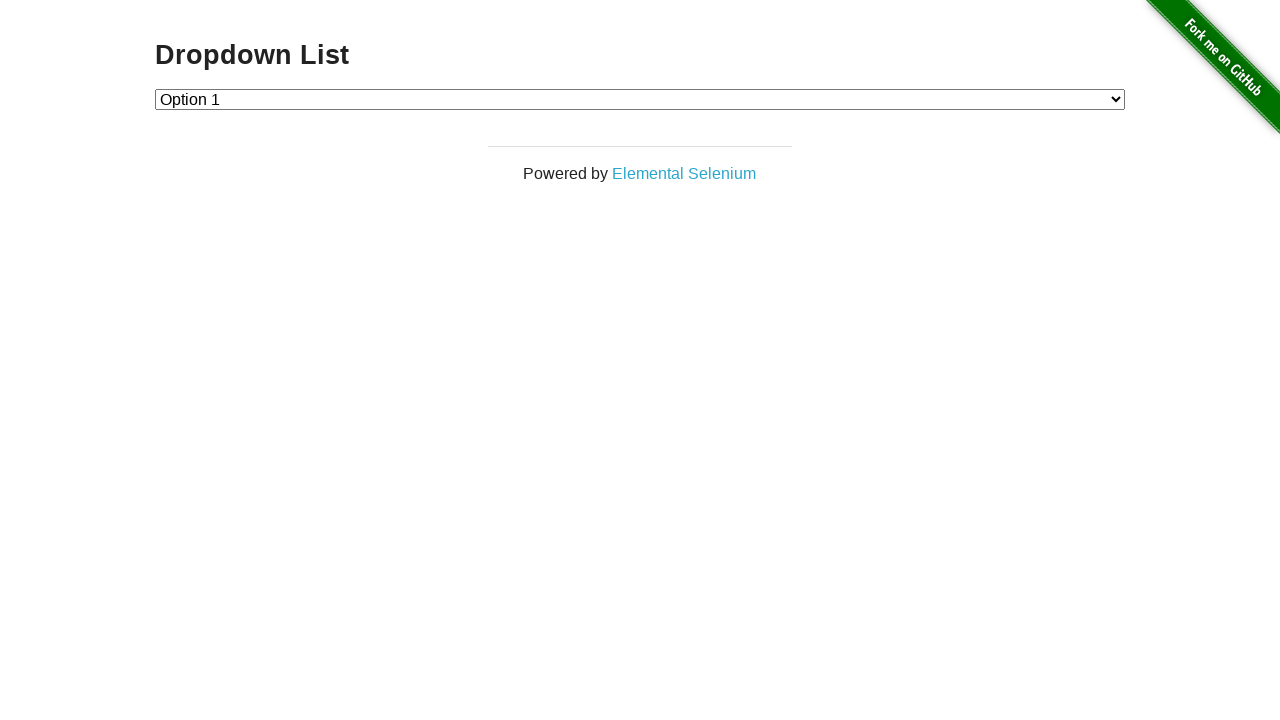

Printed selected option value after label selection
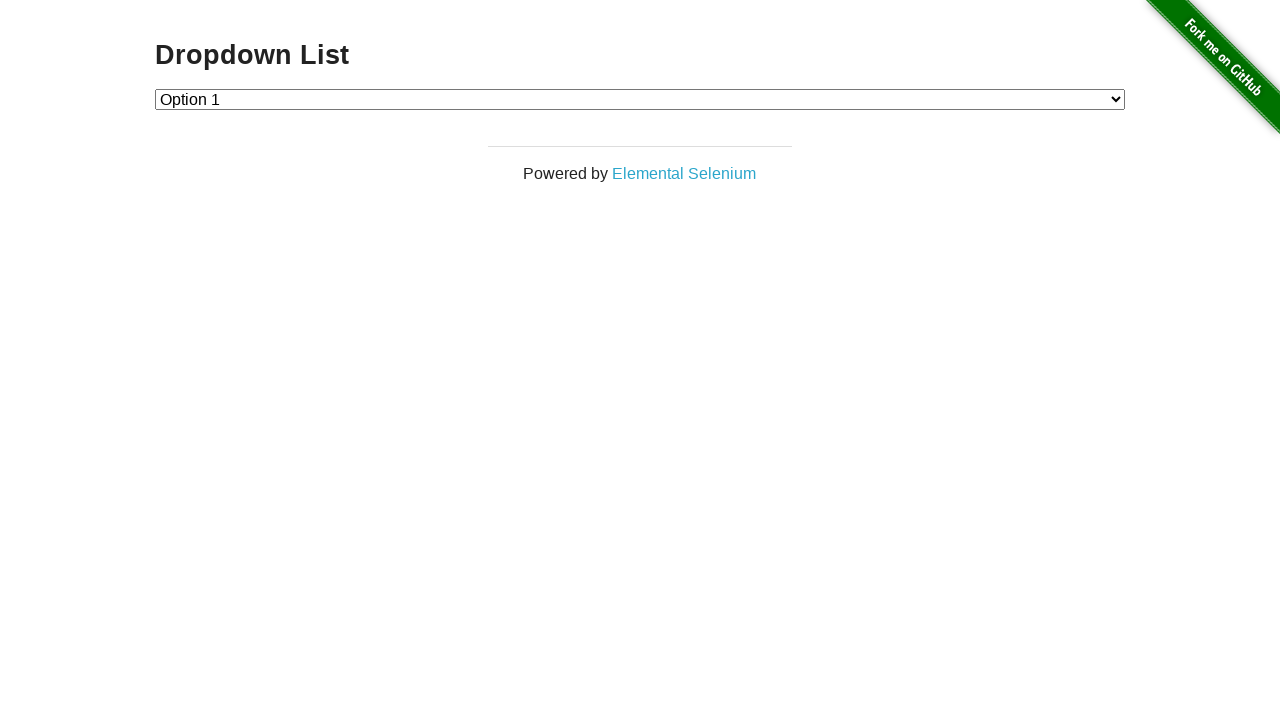

Retrieved all dropdown options from the select element
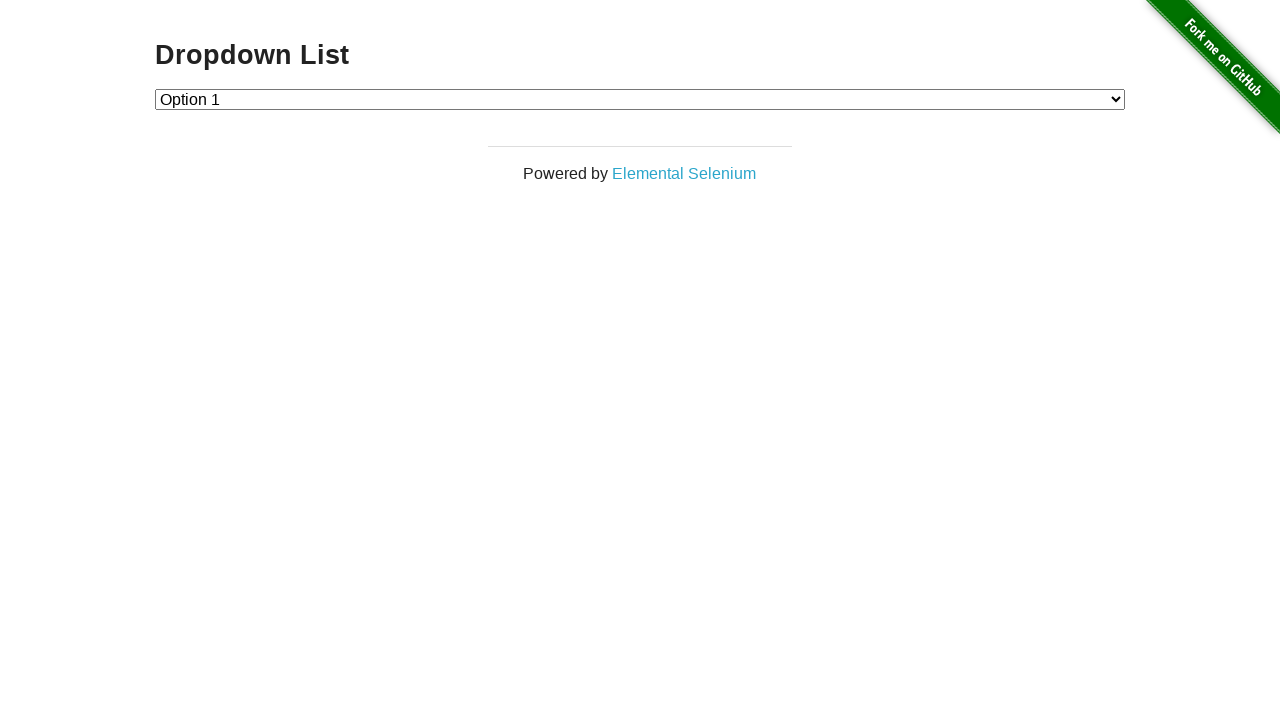

Printed all dropdown option text contents
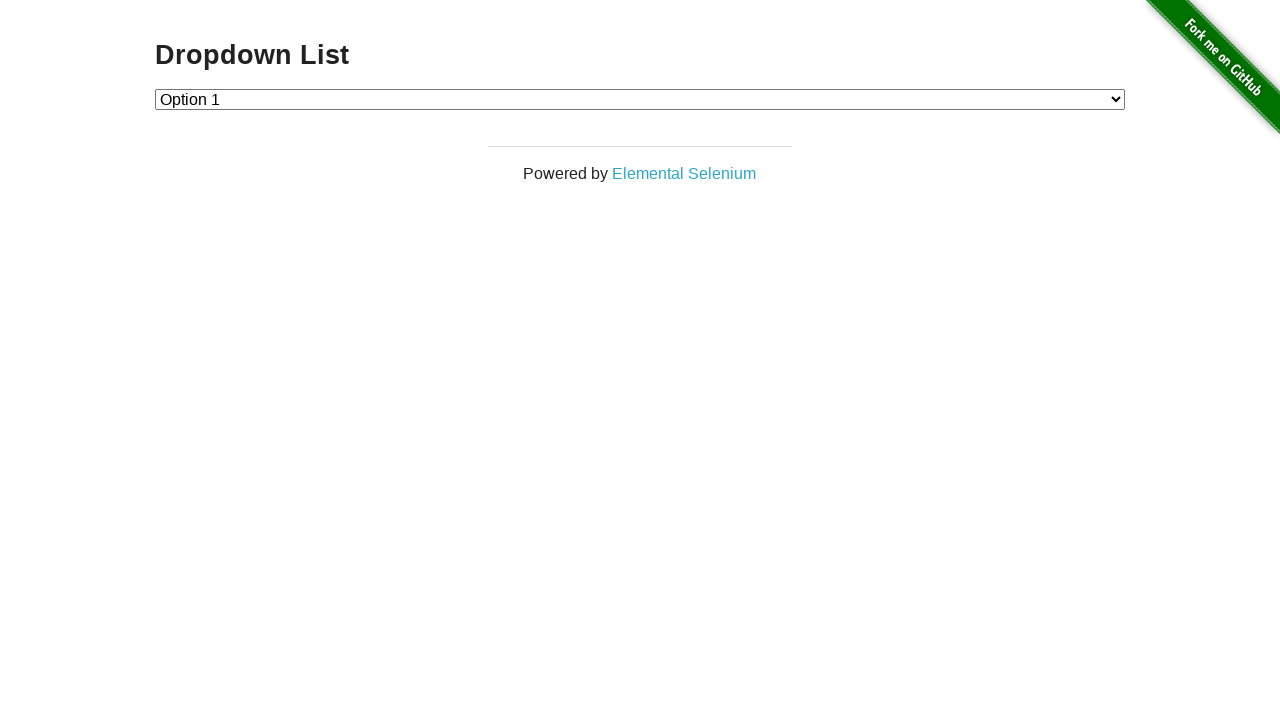

Counted dropdown options: 3 total options
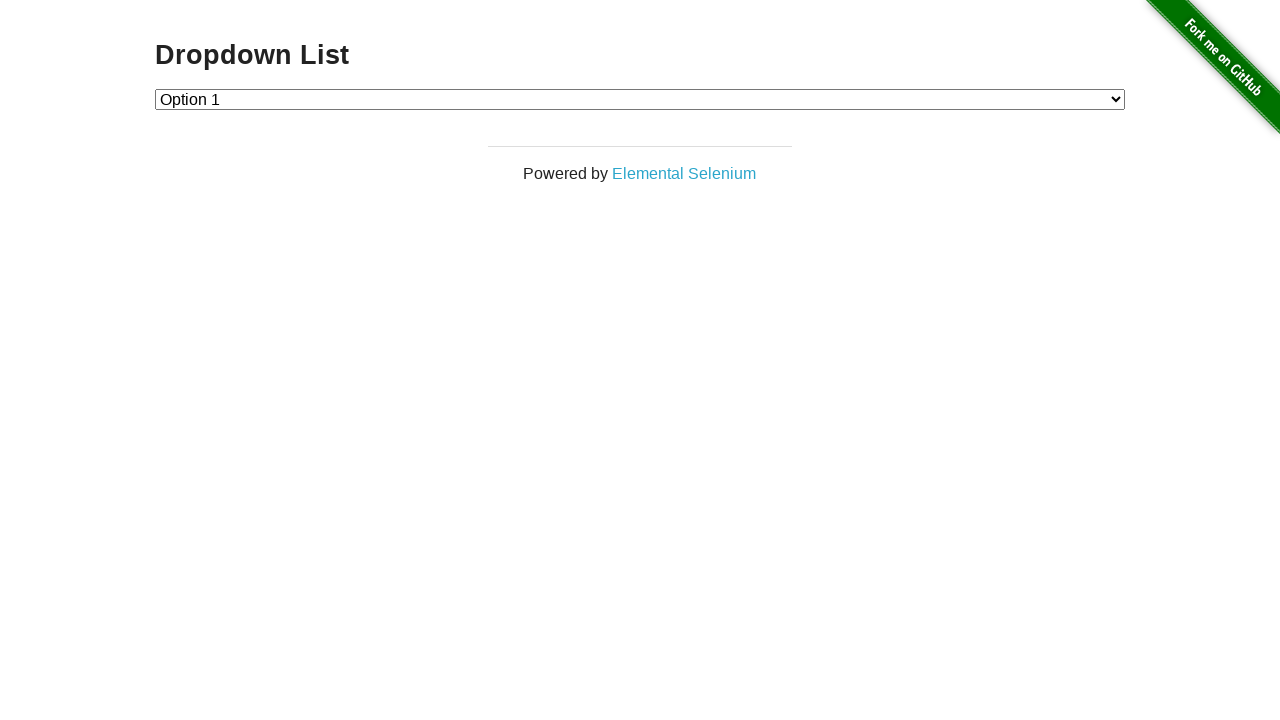

Verified dropdown has exactly 3 options (assertion passed)
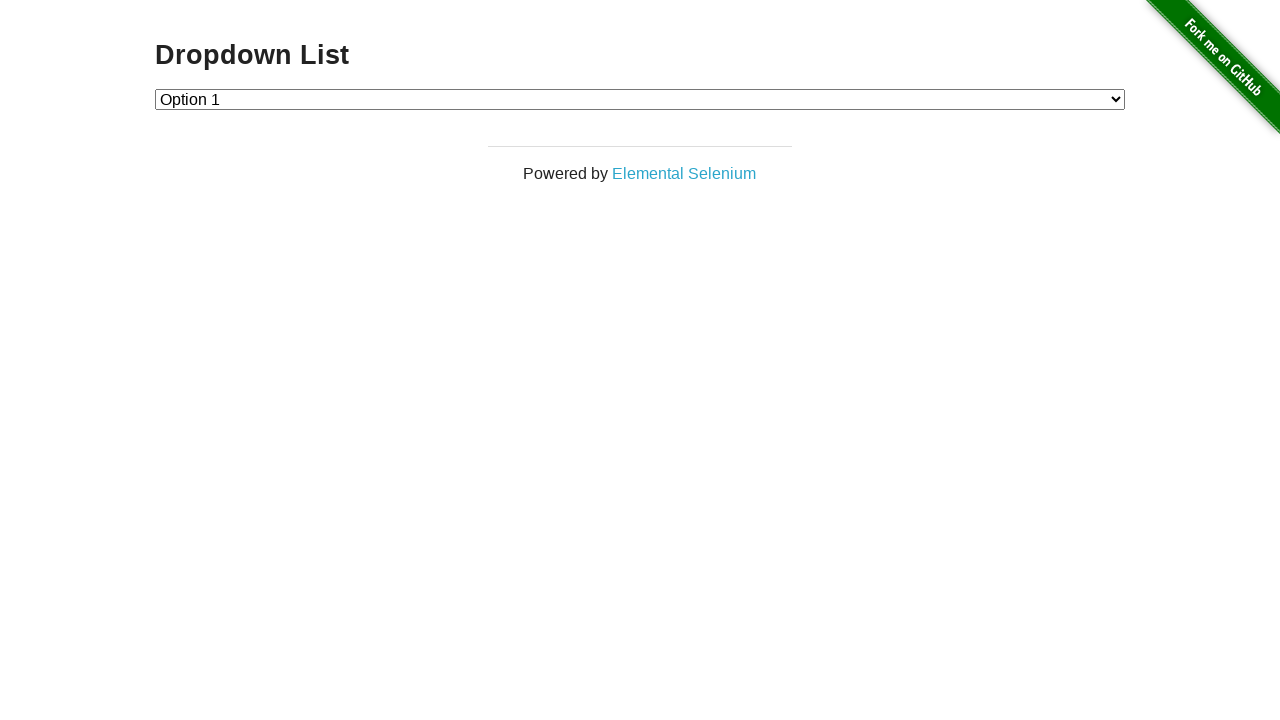

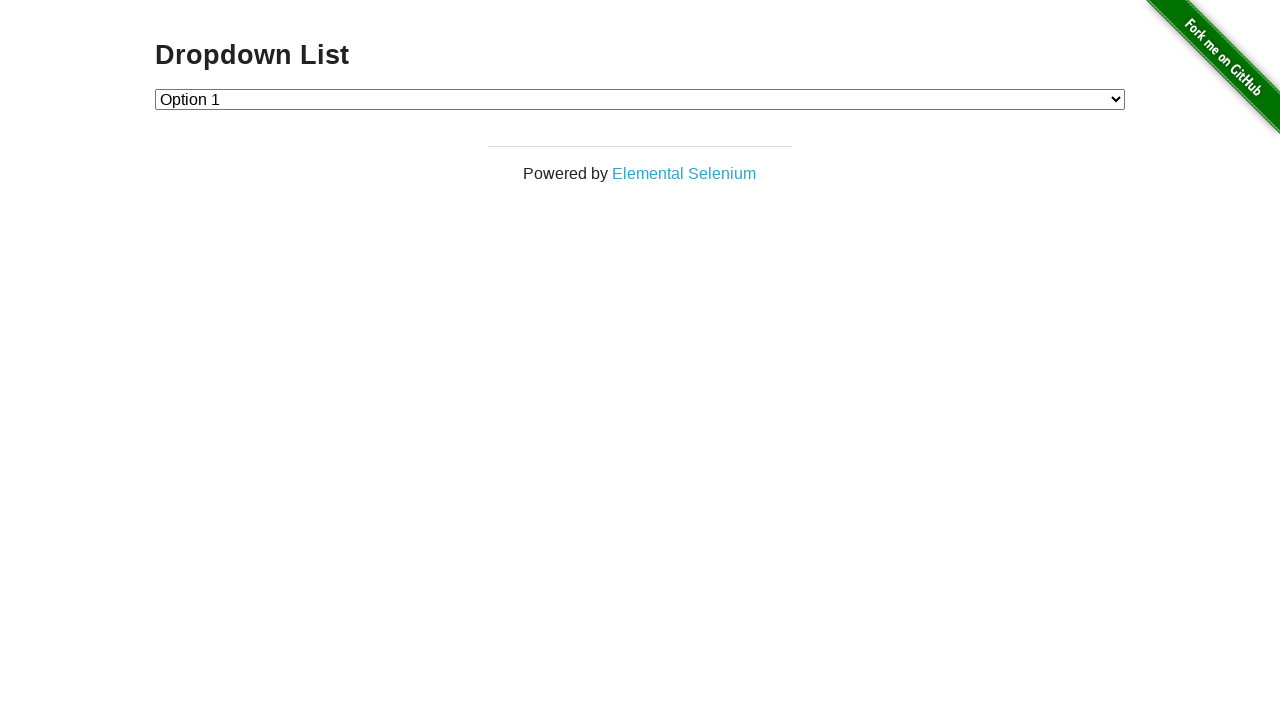